Navigates to the Rahul Shetty Academy automation practice page and scrolls to the bottom of the page

Starting URL: https://rahulshettyacademy.com/AutomationPractice/

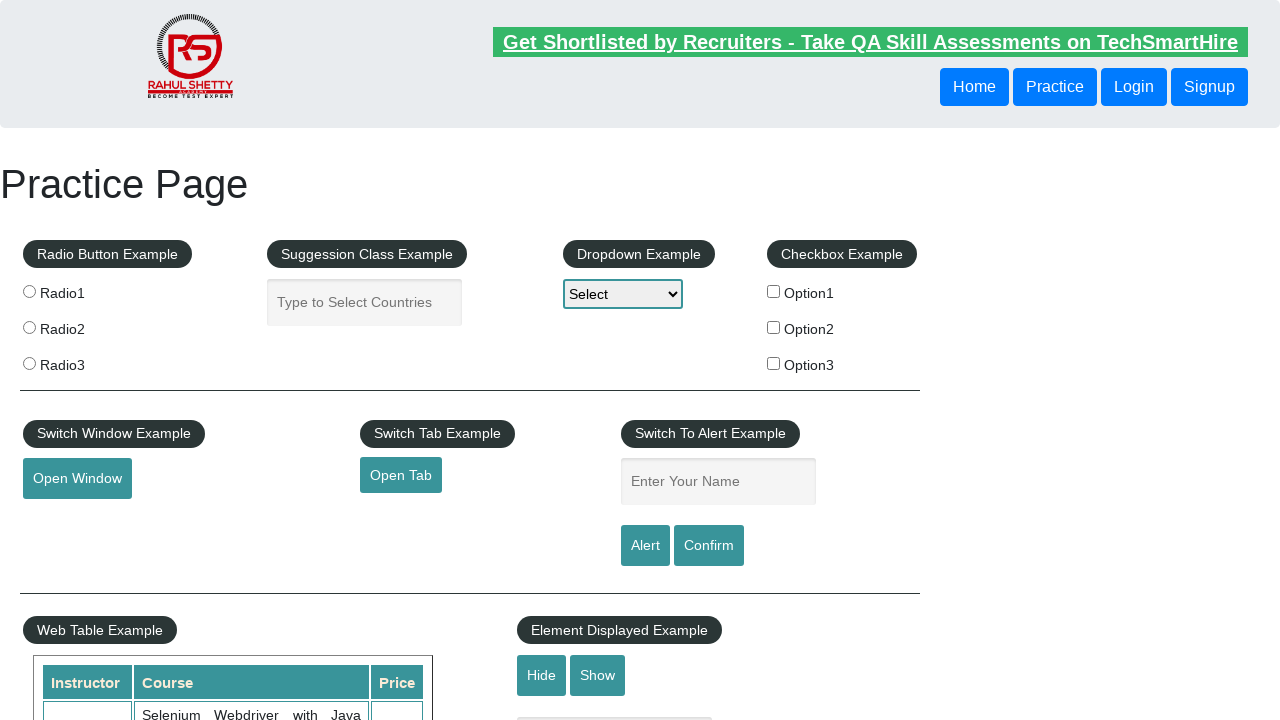

Navigated to Rahul Shetty Academy automation practice page
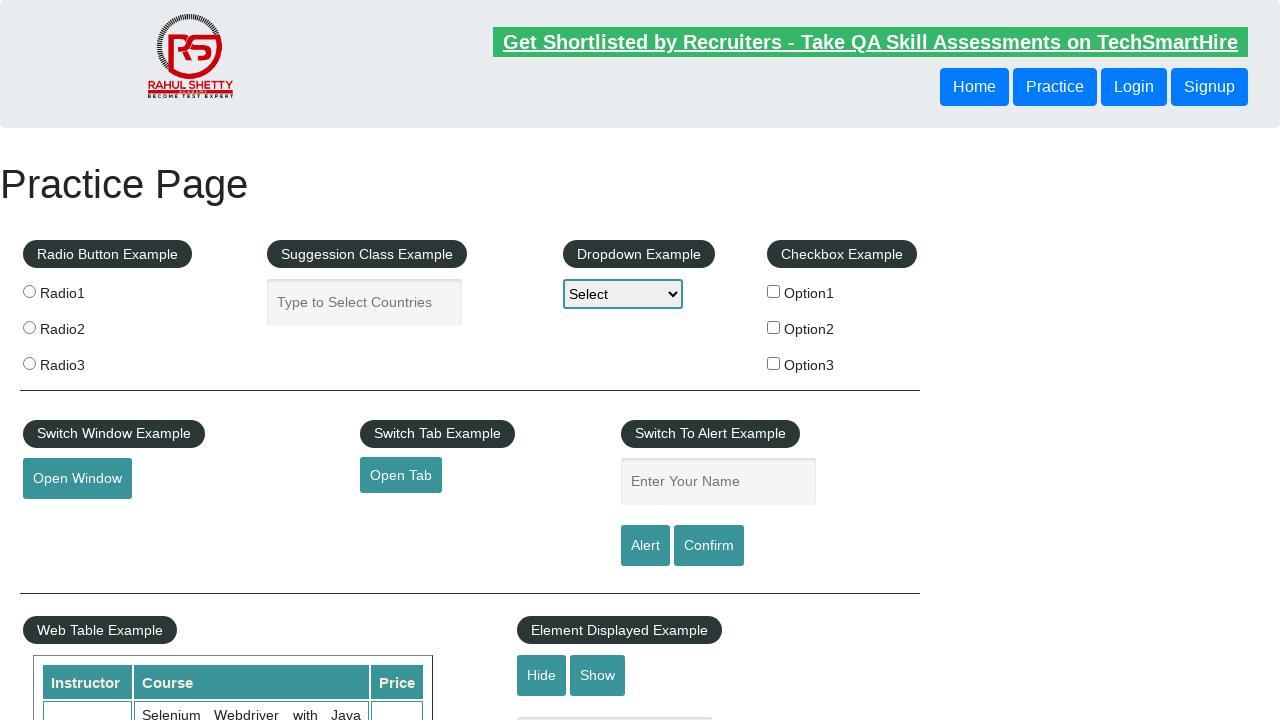

Scrolled to the bottom of the page
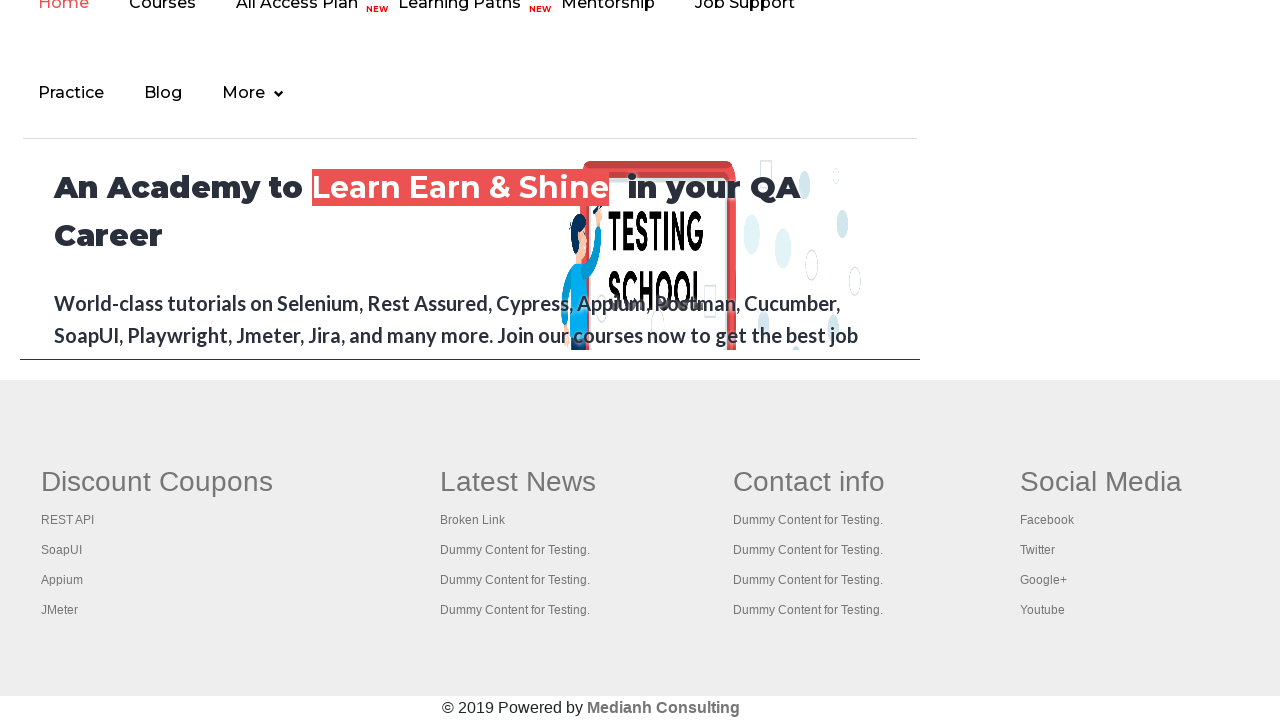

Waited for page to settle after scrolling
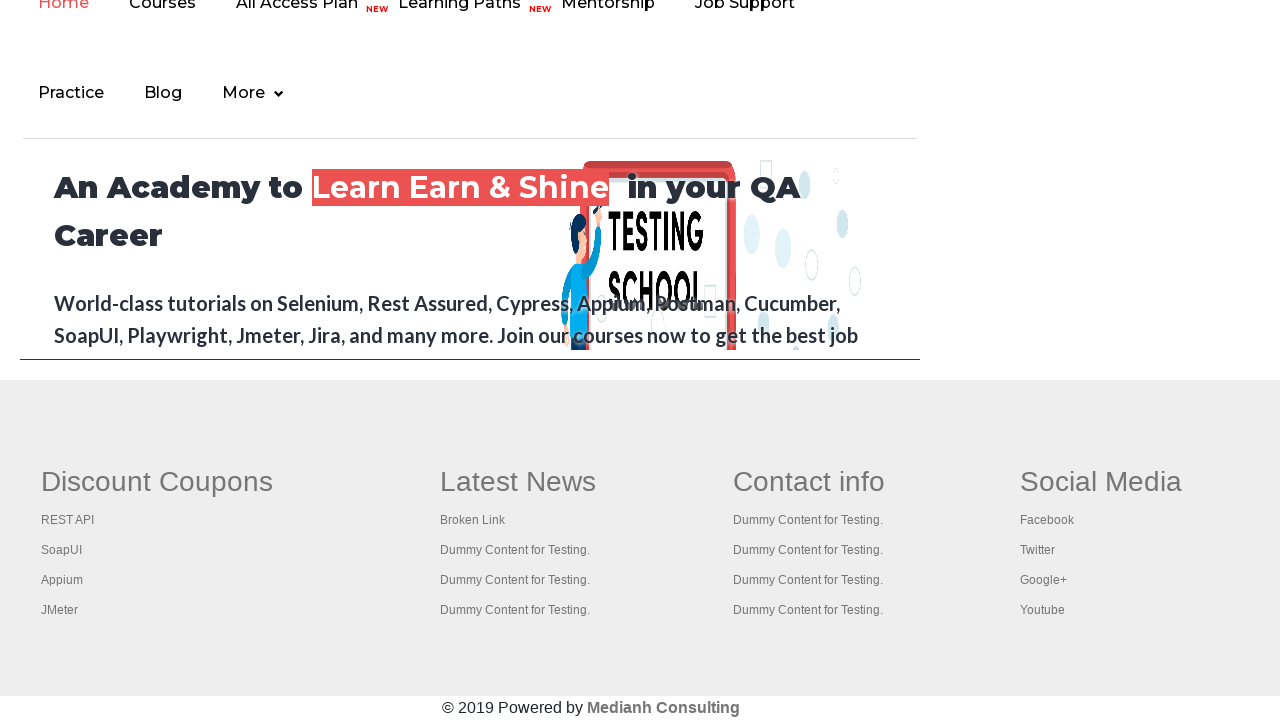

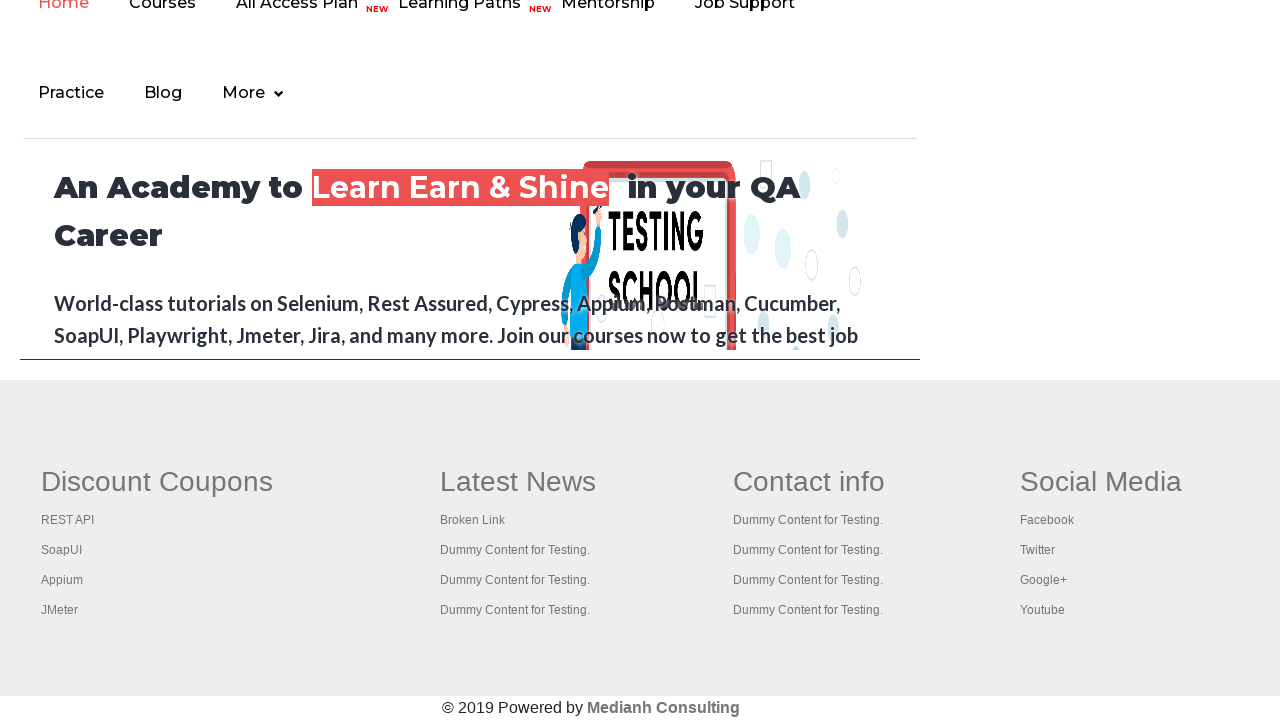